Tests the complete flight booking flow on BlazeDemo: selecting origin/destination cities, choosing a flight, filling in passenger and payment details, and completing the purchase.

Starting URL: https://blazedemo.com/

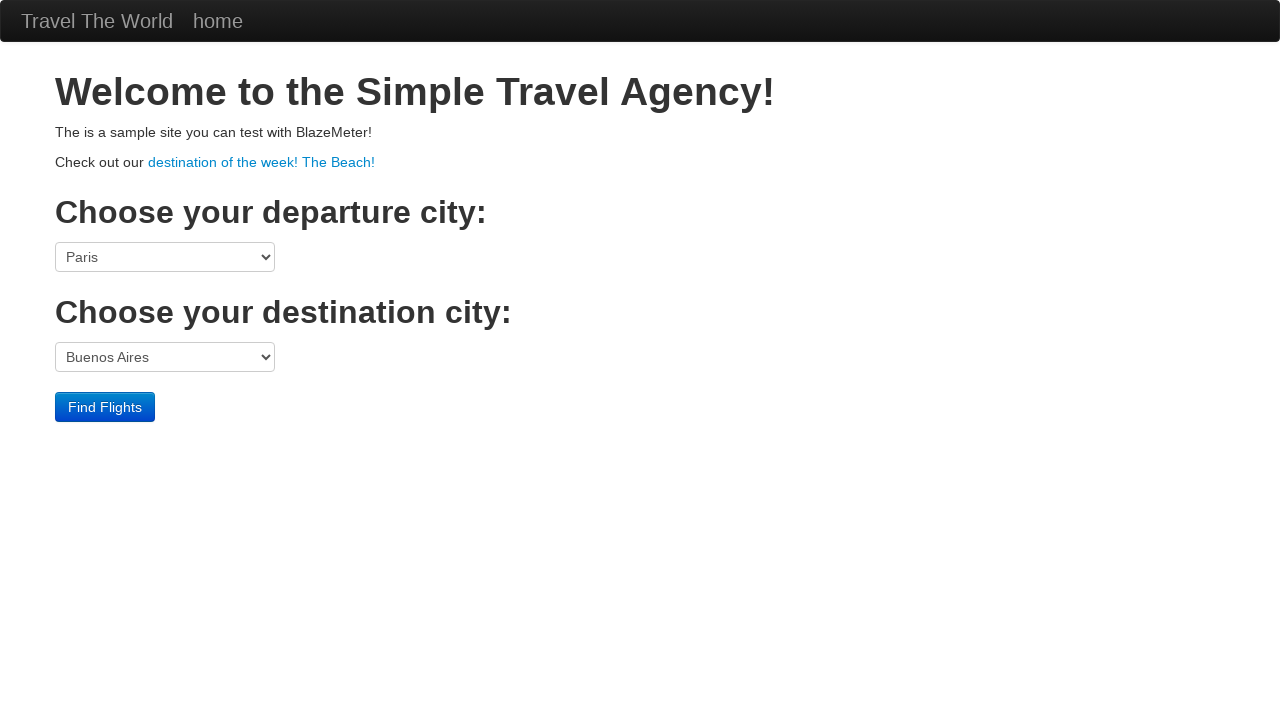

Set viewport size to 550x691
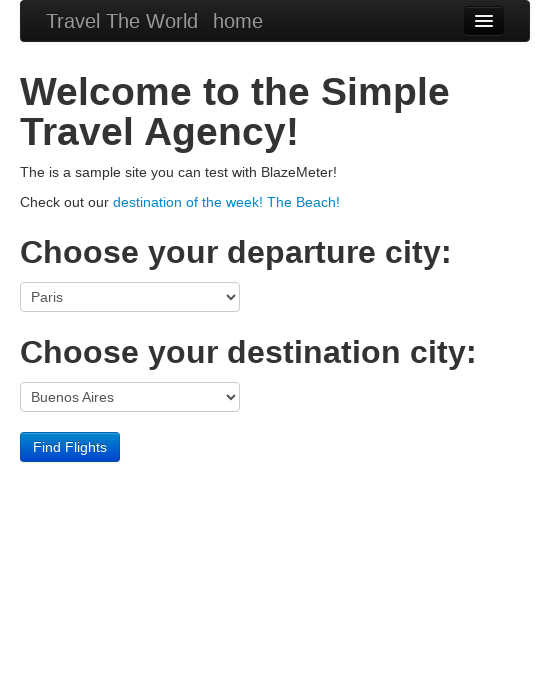

Selected Philadelphia as origin city on select[name='fromPort']
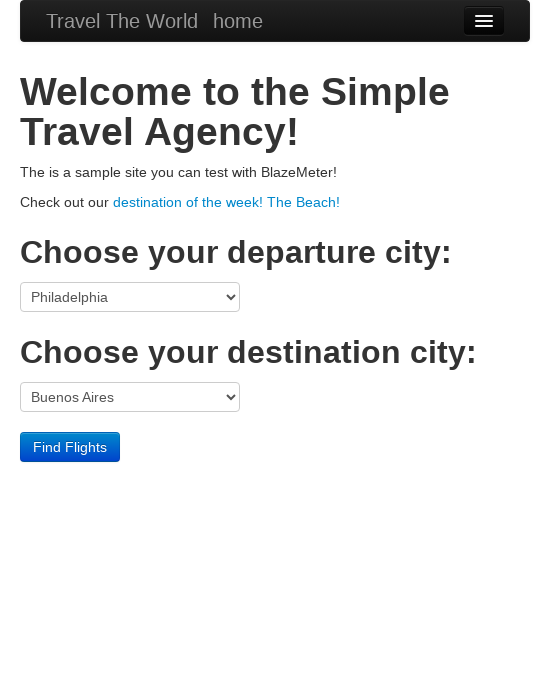

Selected New York as destination city on select[name='toPort']
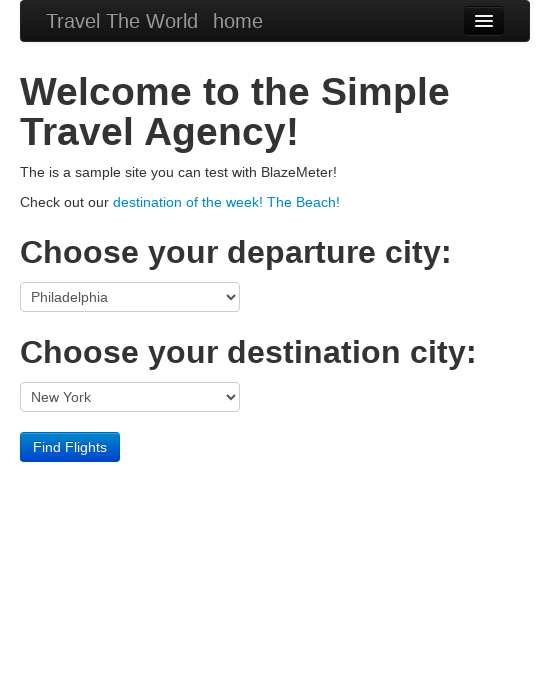

Clicked Find Flights button at (70, 447) on input[type='submit']
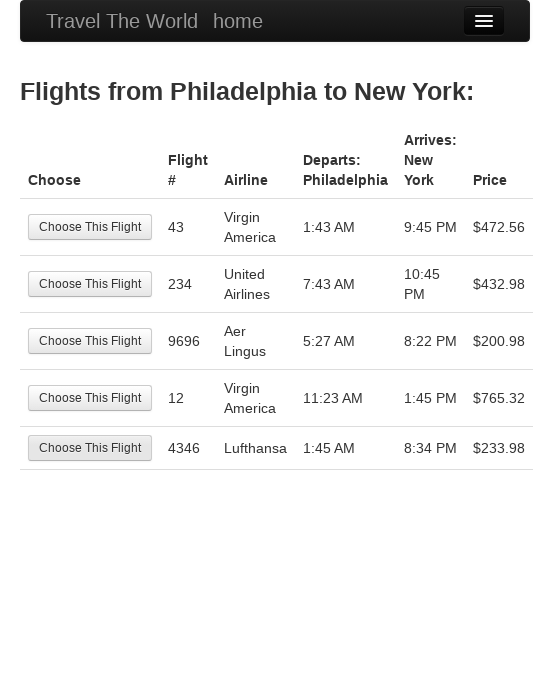

Flights list page loaded
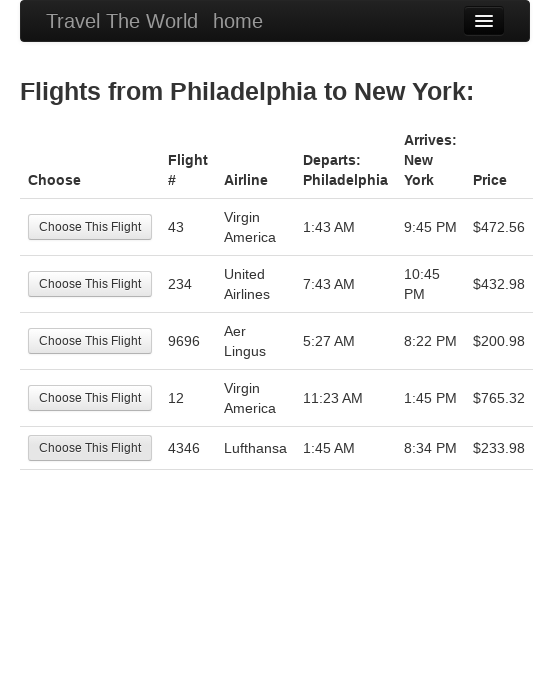

Selected first flight from the list at (90, 227) on table tbody tr:first-child input[type='submit']
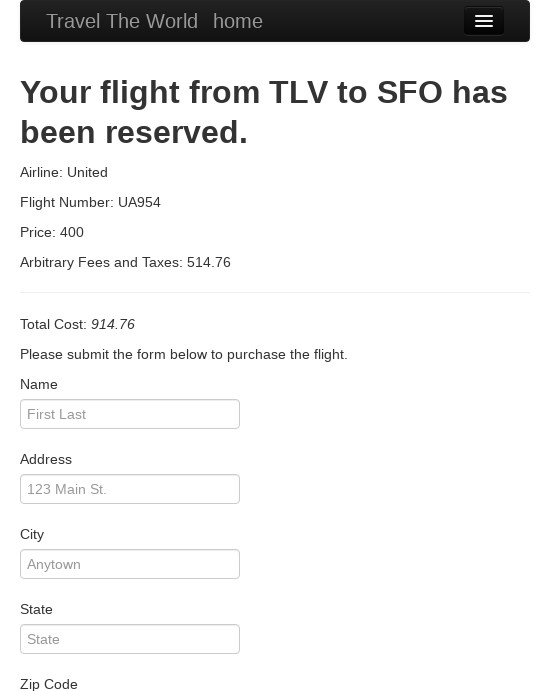

Purchase page loaded
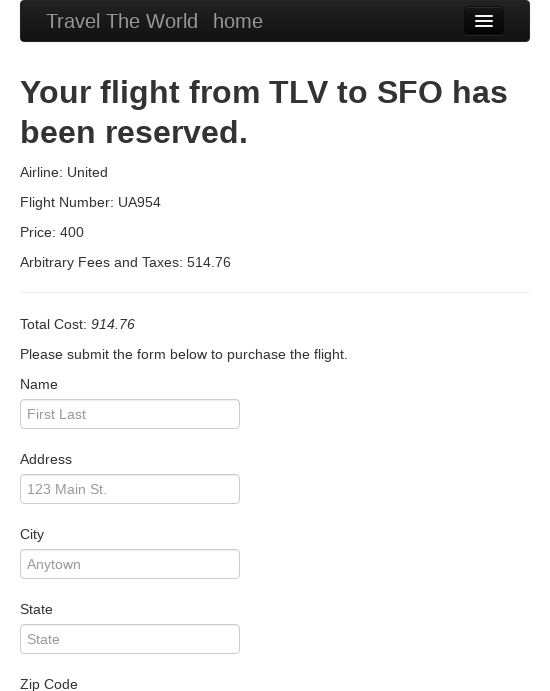

Entered passenger name 'Sussy boy' on input[name='inputName']
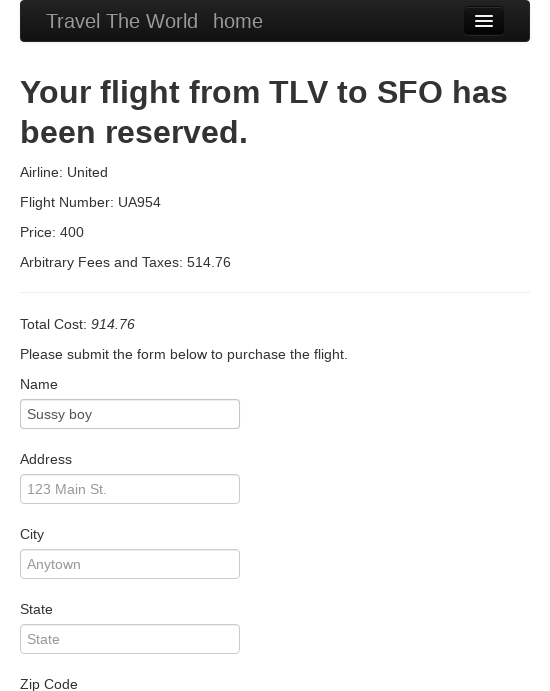

Entered address '123 main st.' on input[name='address']
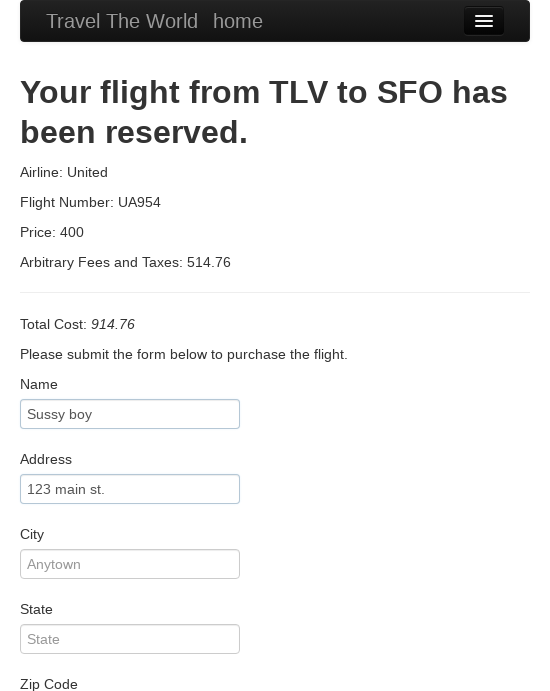

Entered city 'That one' on input[name='city']
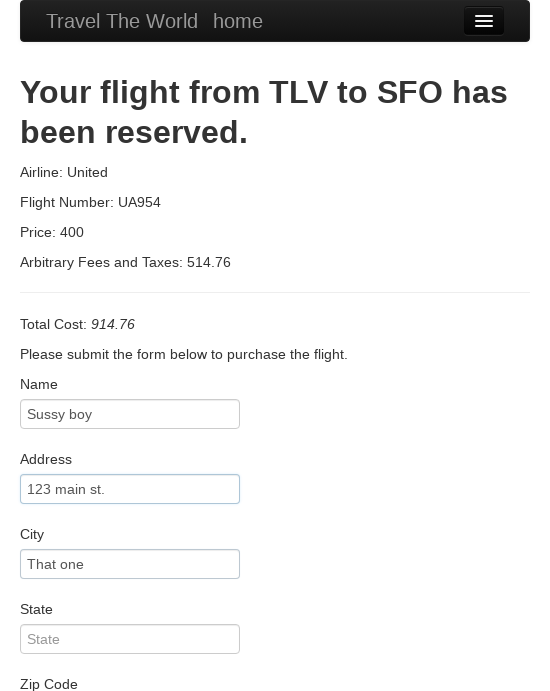

Entered state 'Goias' on input[name='state']
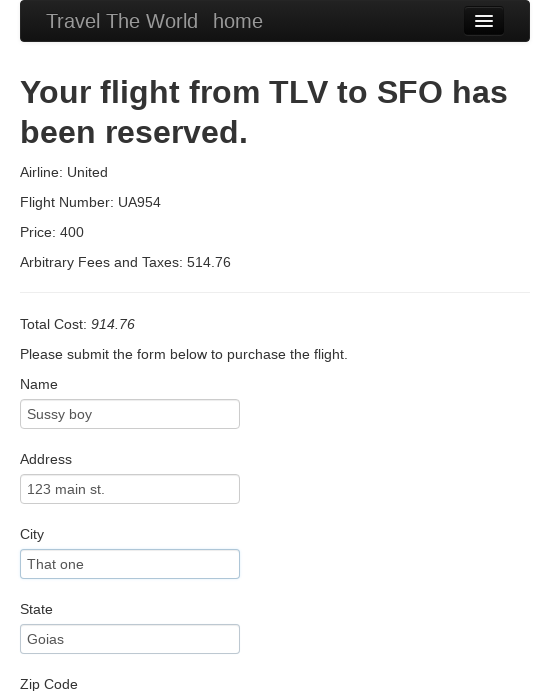

Entered zip code '54321' on input[name='zipCode']
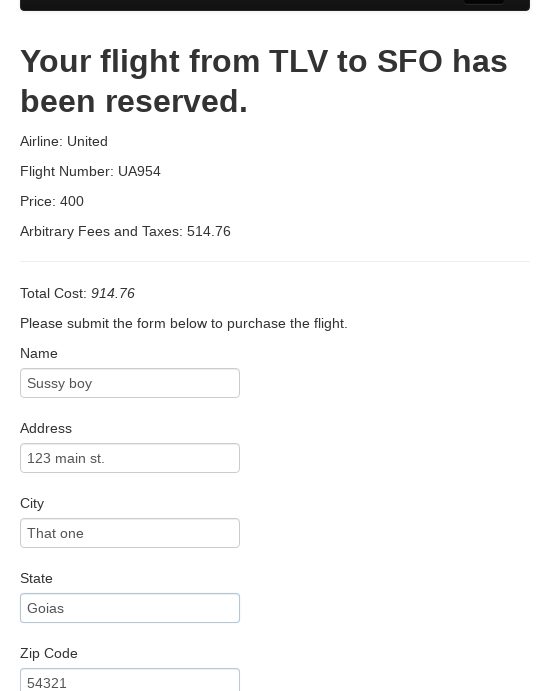

Entered credit card number '111232' on input[name='creditCardNumber']
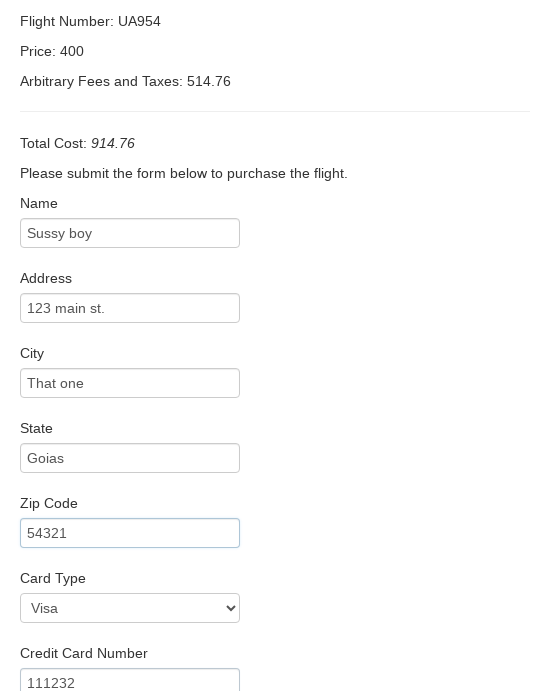

Selected card type from dropdown on select[name='cardType']
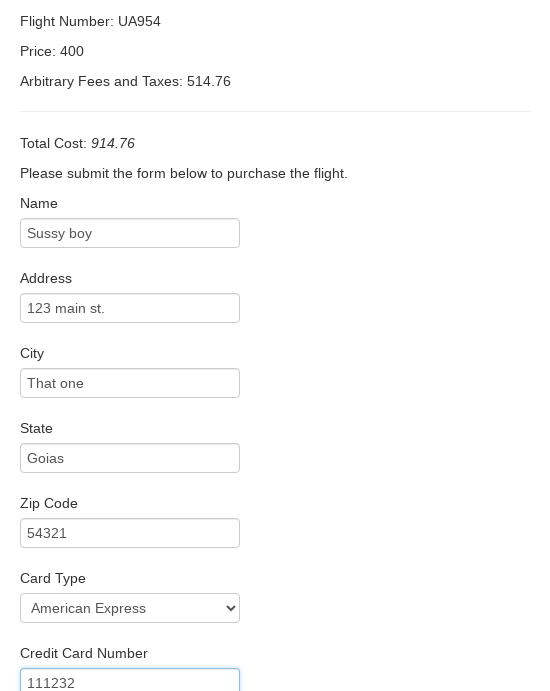

Entered credit card expiration month '12' on input[name='creditCardMonth']
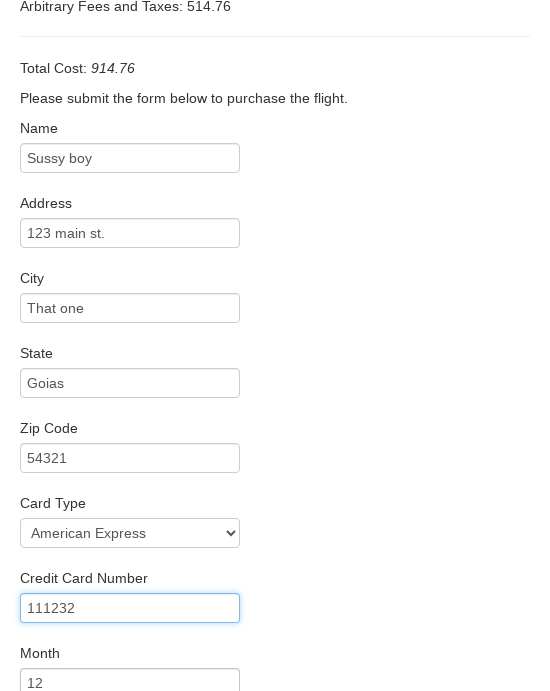

Entered credit card expiration year '2017' on input[name='creditCardYear']
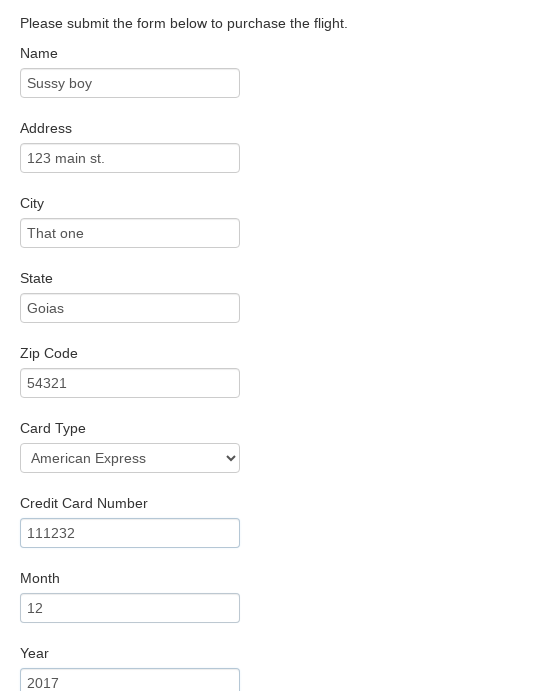

Entered name on card 'Sussy Boy' on input[name='nameOnCard']
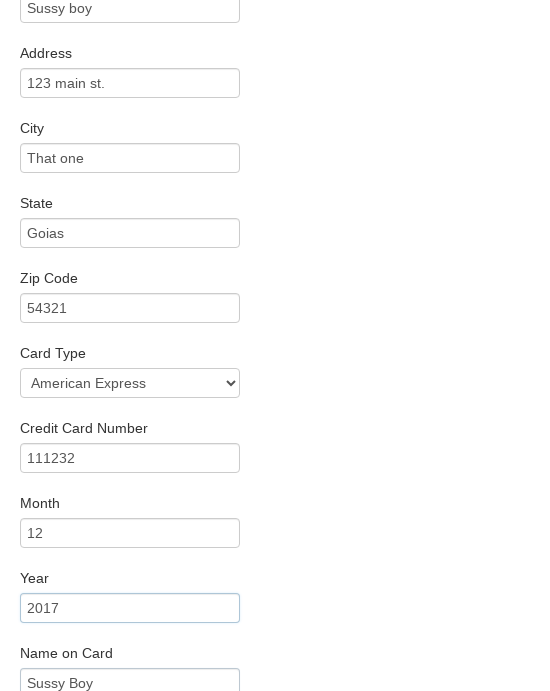

Checked 'Remember Me' checkbox at (26, 626) on input[name='rememberMe']
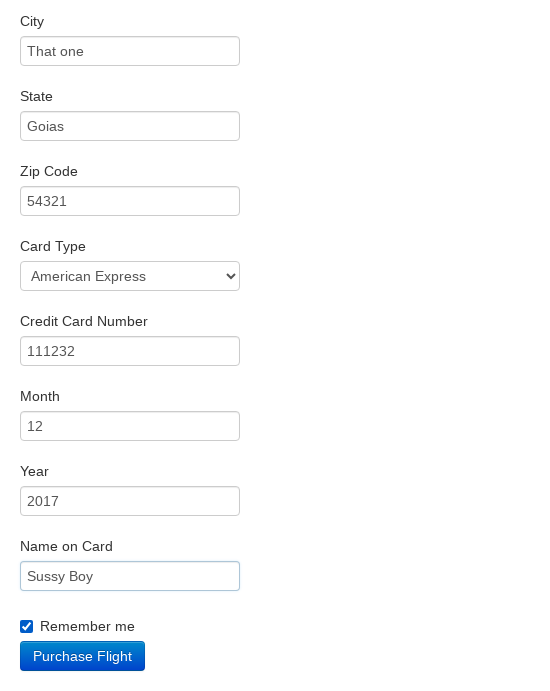

Clicked Purchase Flight button to complete booking at (82, 656) on input[type='submit']
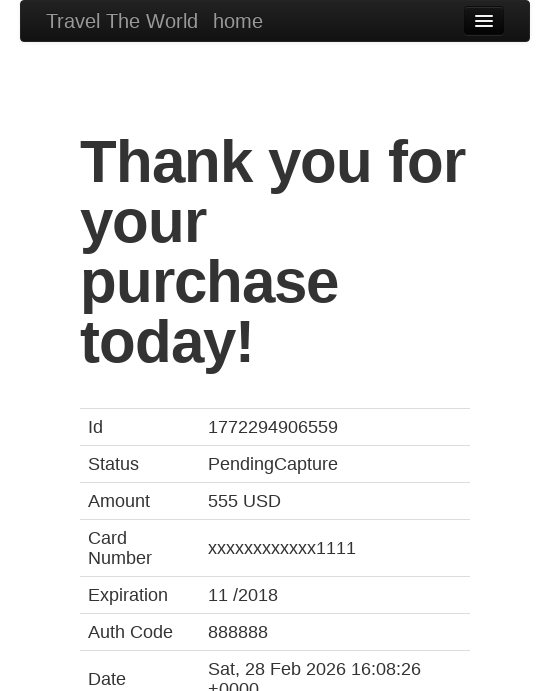

Flight booking completed successfully - confirmation page displayed
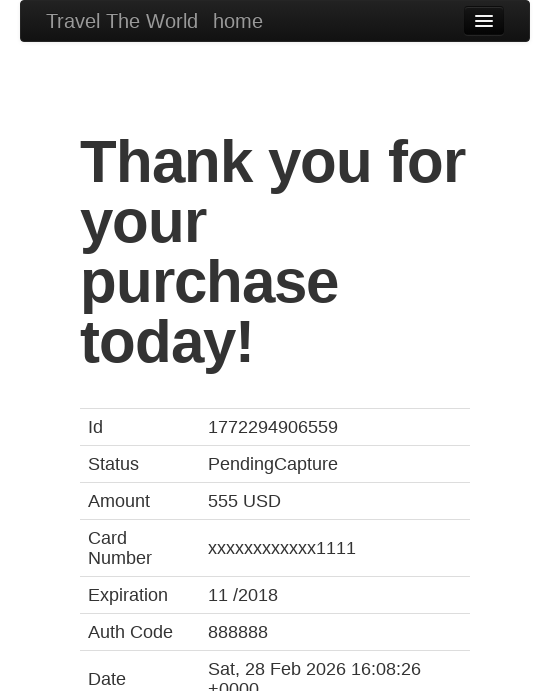

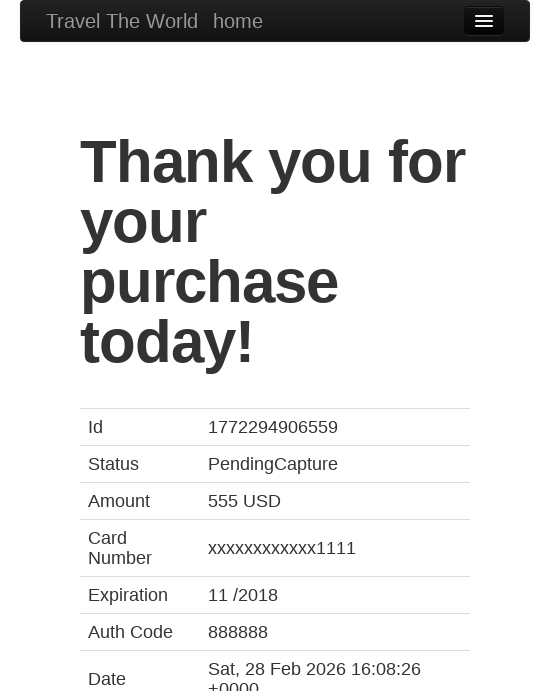